Tests JavaScript prompt alert by clicking the prompt button, entering text into the dialog, accepting it, and verifying the entered text is displayed.

Starting URL: http://practice.cydeo.com/javascript_alerts

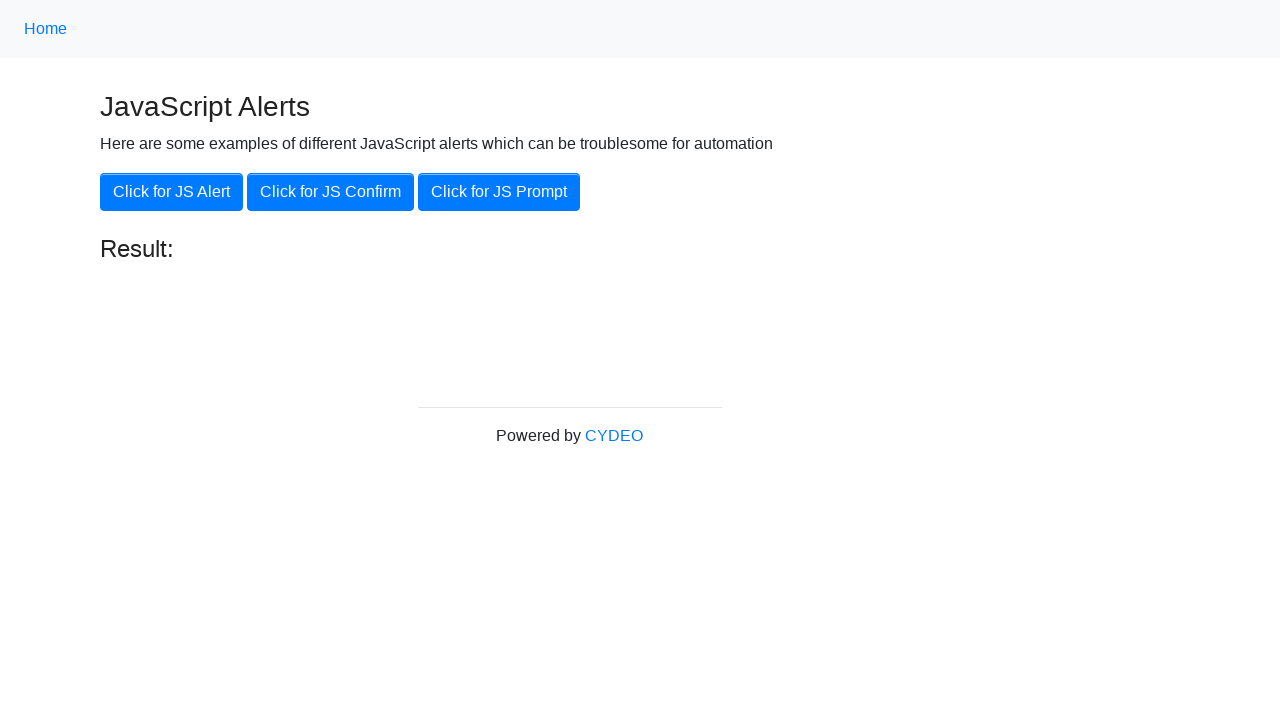

Set up dialog handler to accept prompt with text 'hello'
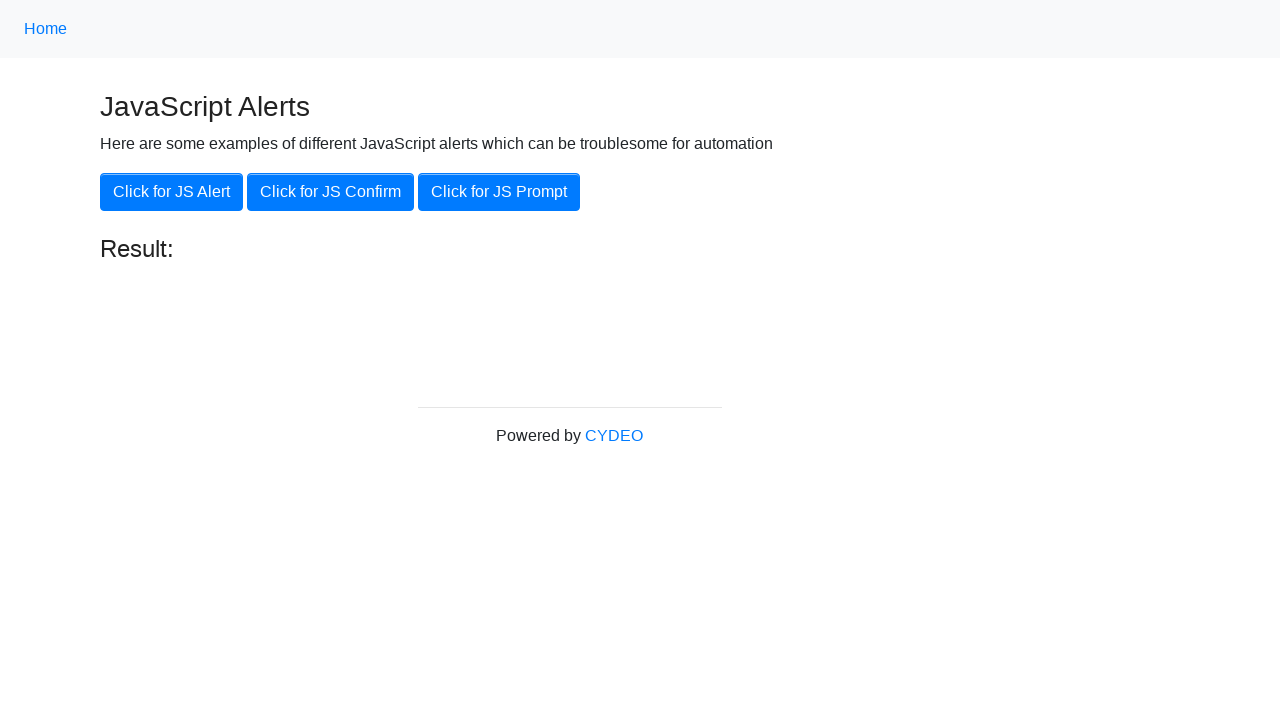

Clicked the 'Click for JS Prompt' button at (499, 192) on xpath=//button[@onclick='jsPrompt()']
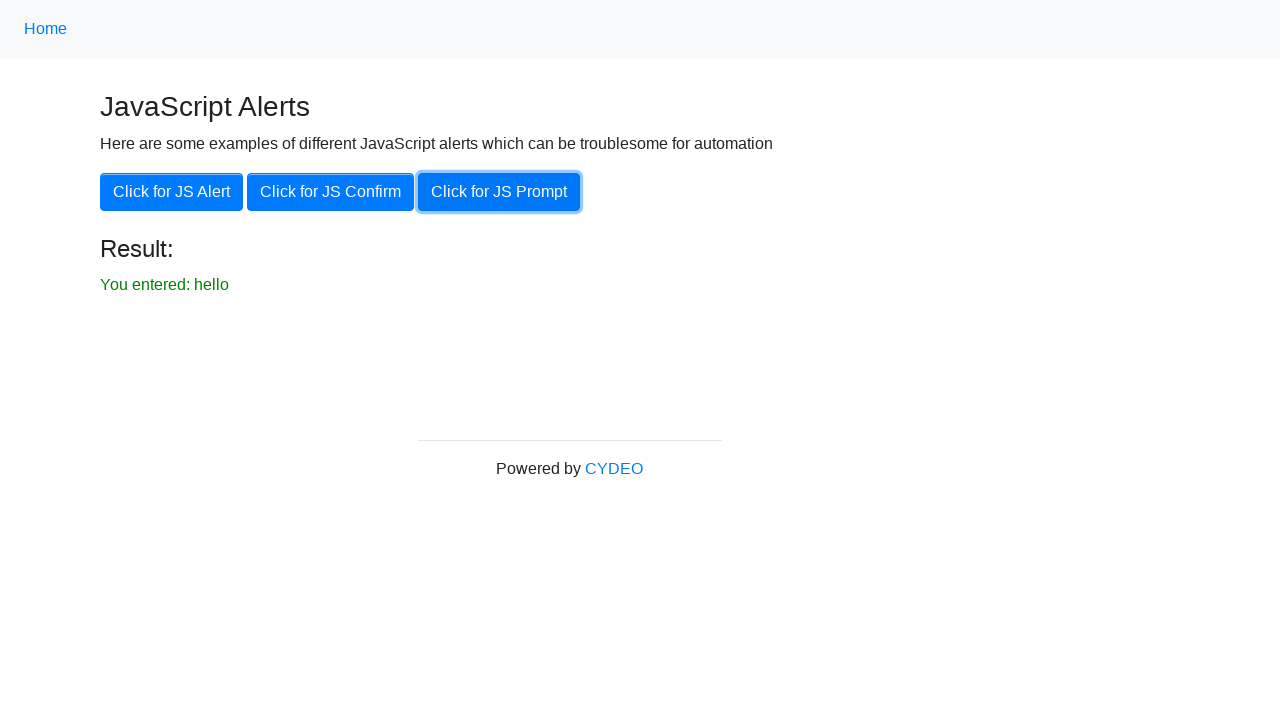

Result element loaded on page
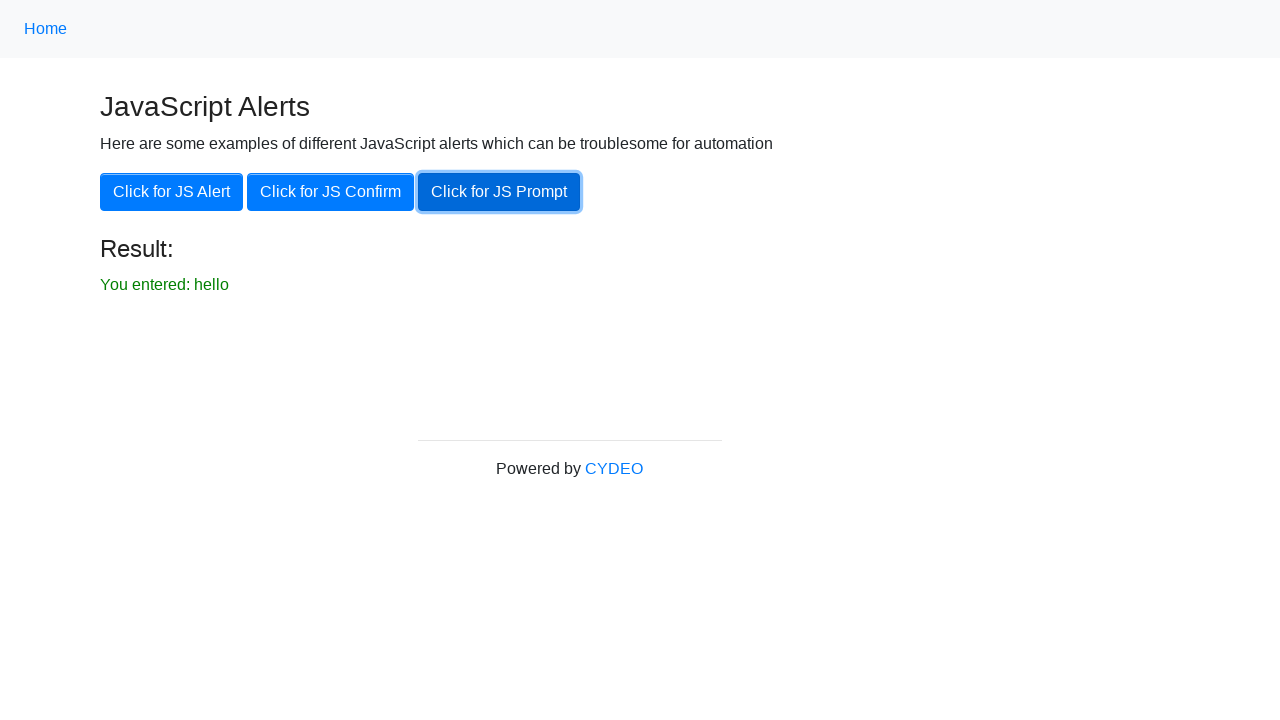

Located result element
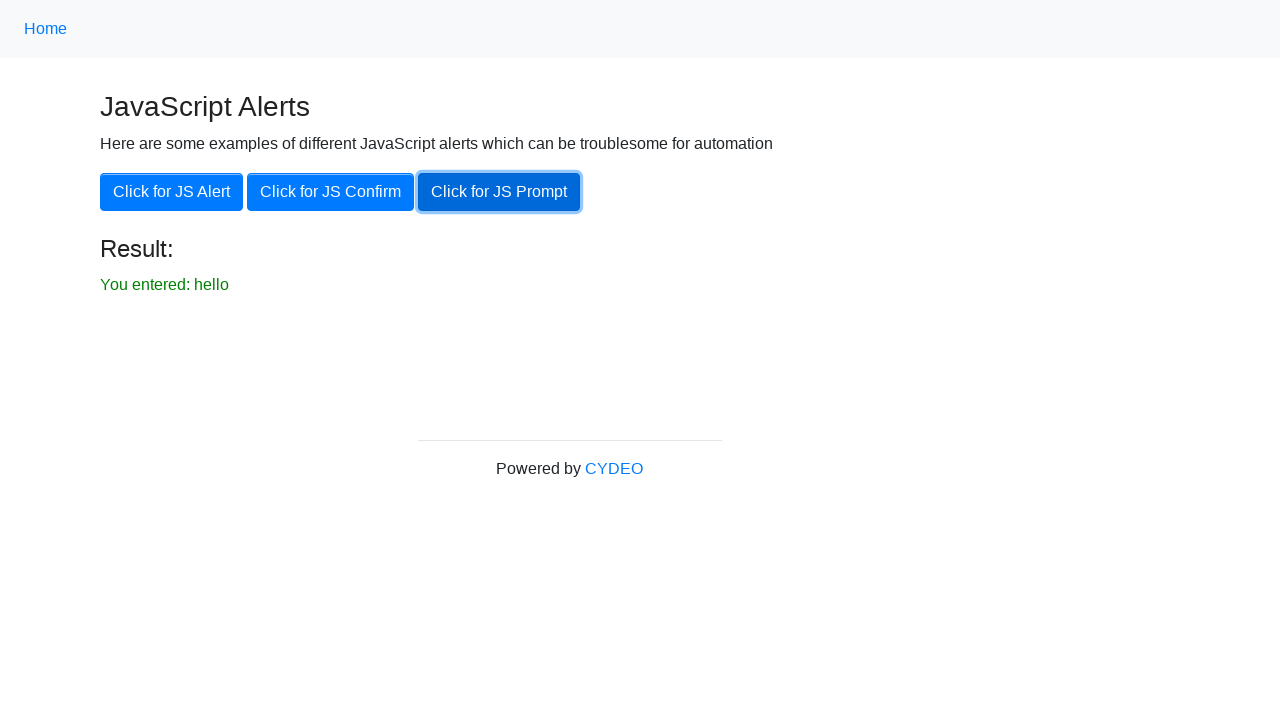

Verified result text matches expected value 'You entered: hello'
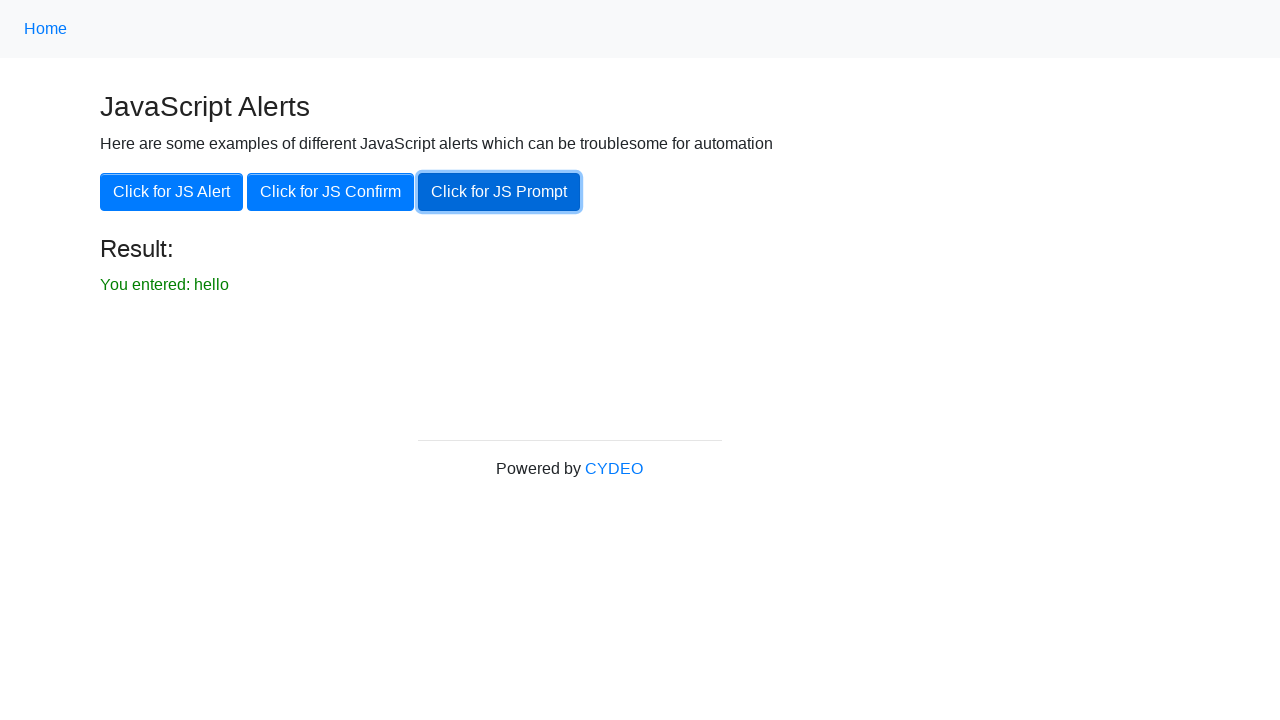

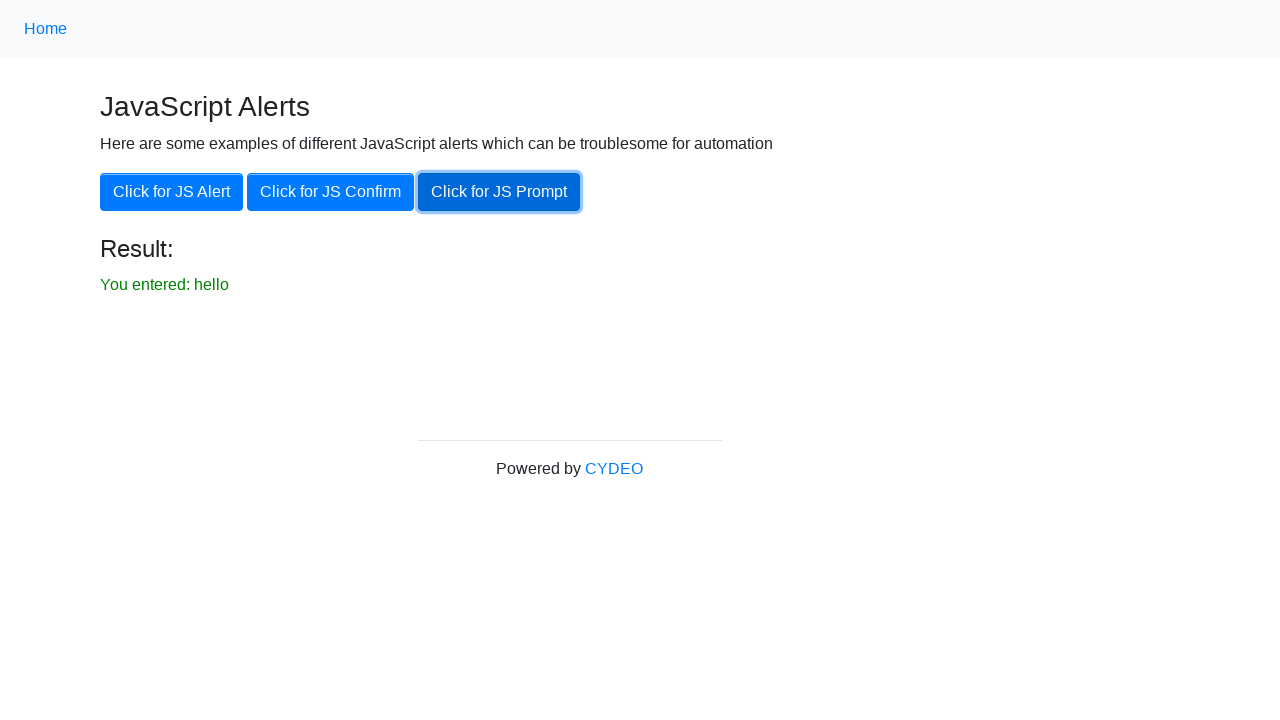